Tests dropdown selection functionality by selecting an option from a dropdown menu and verifying the selection

Starting URL: https://the-internet.herokuapp.com/dropdown

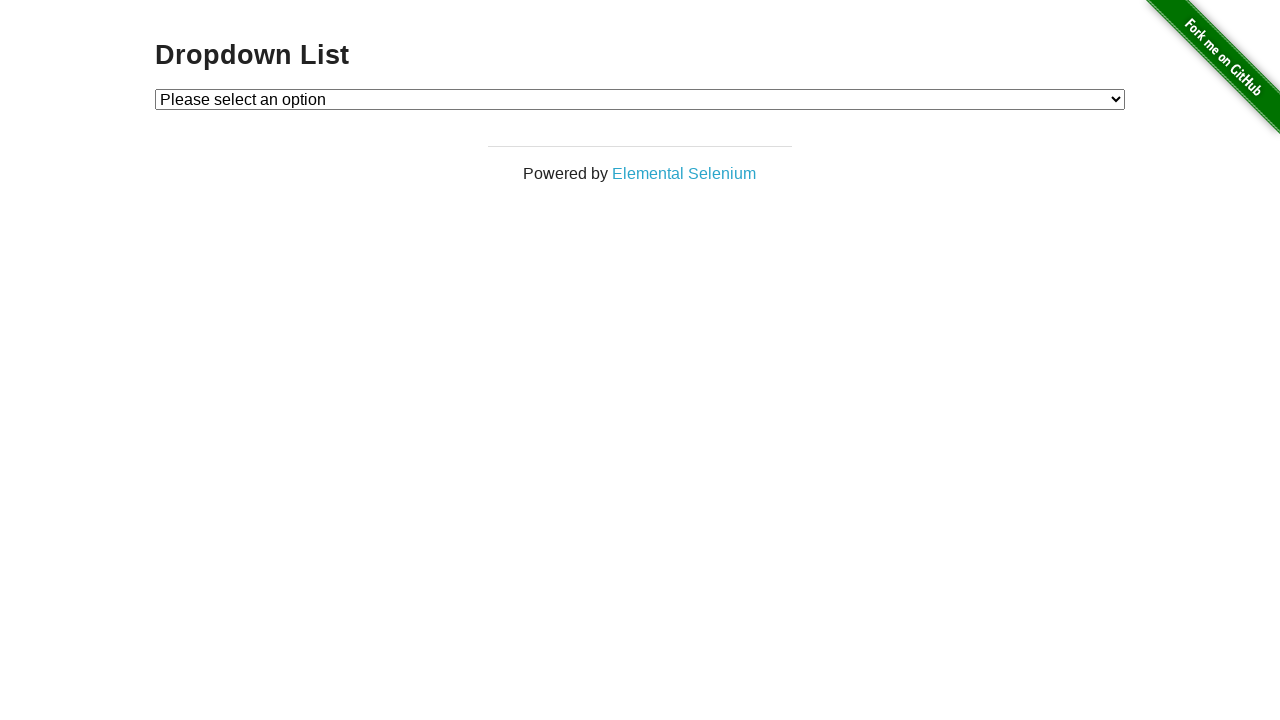

Selected 'Option 1' from dropdown menu on #dropdown
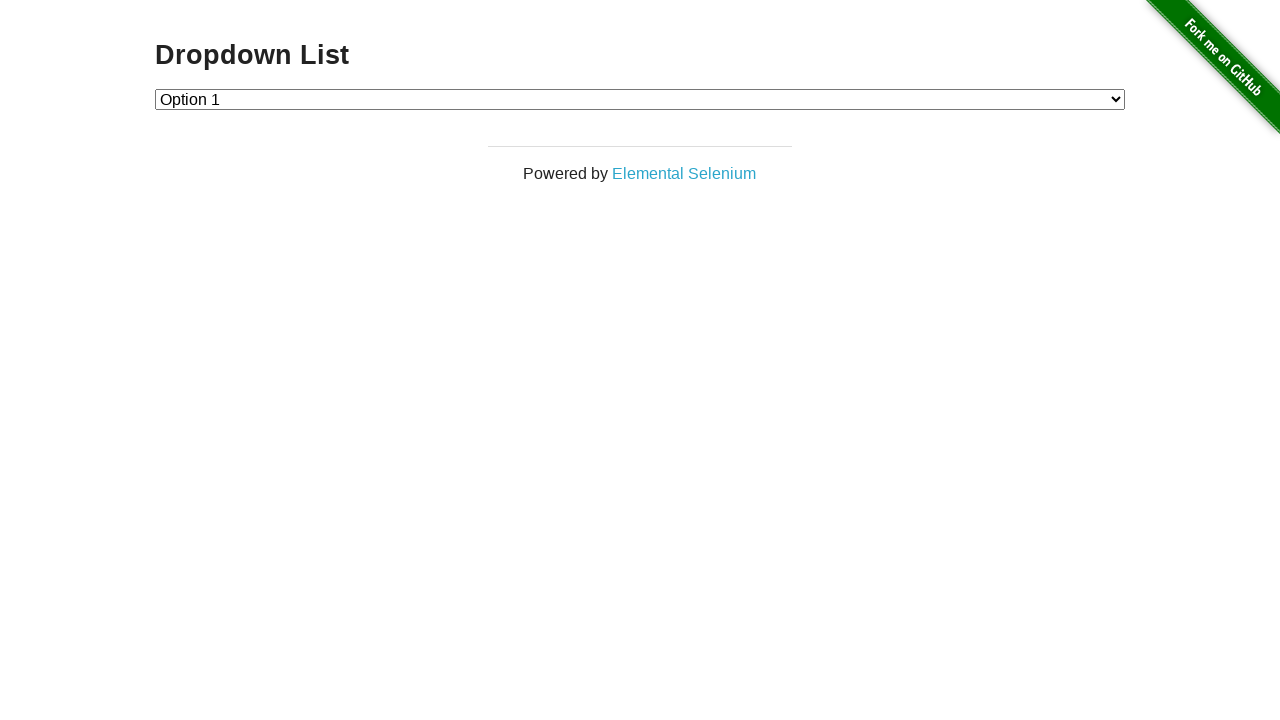

Retrieved selected dropdown value
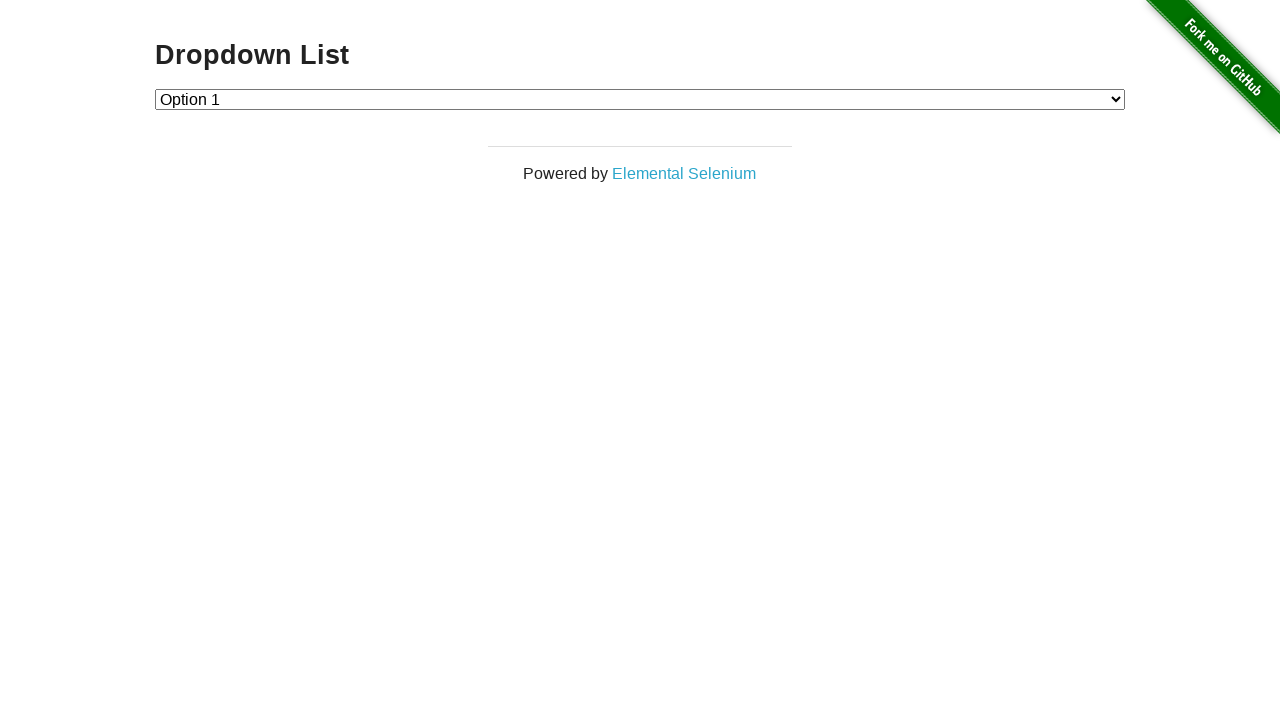

Verified that Option 1 (value '1') was selected correctly
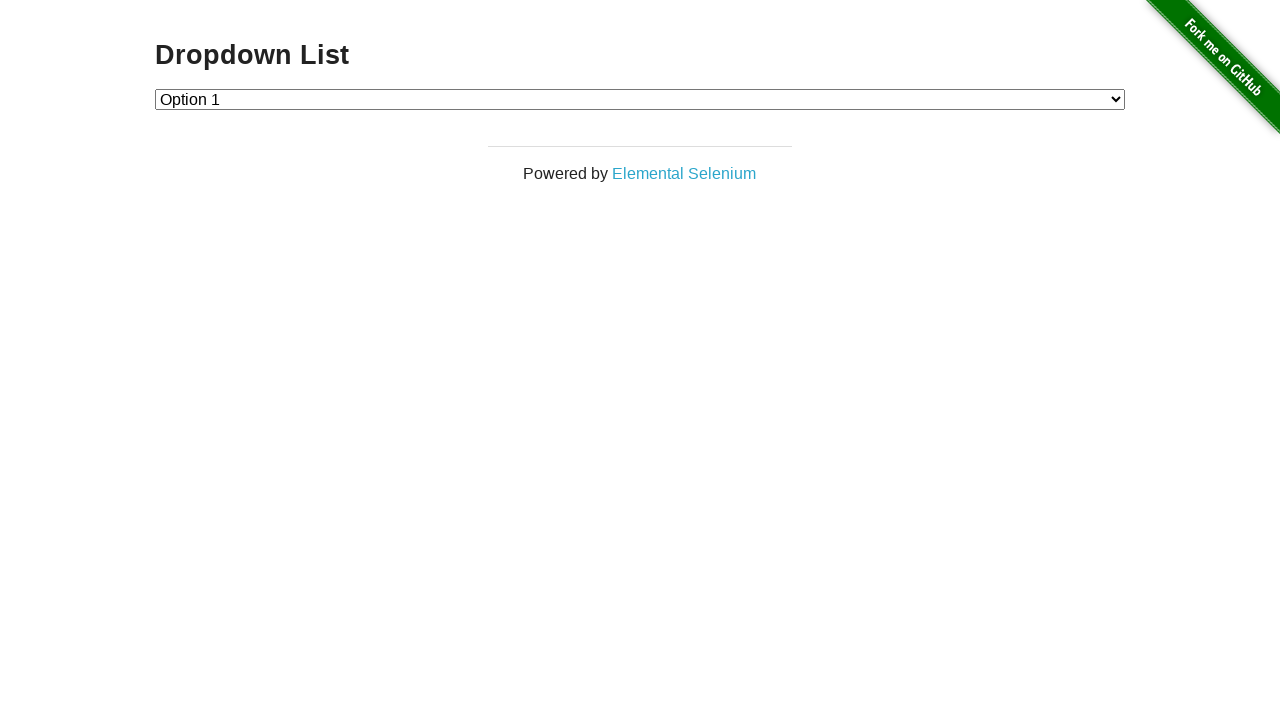

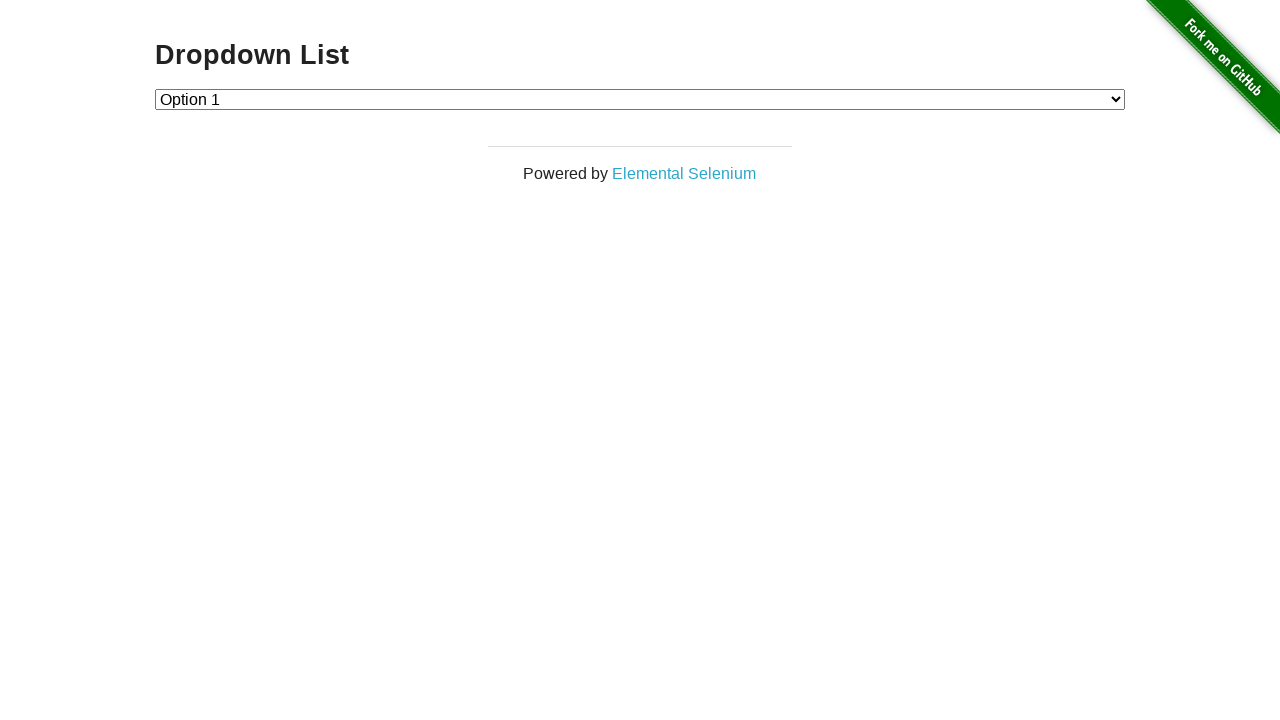